Tests adding jQuery Growl notifications to a page by injecting jQuery, jQuery Growl script and styles via JavaScript execution, then displaying a growl notification message on the page.

Starting URL: https://the-internet.herokuapp.com

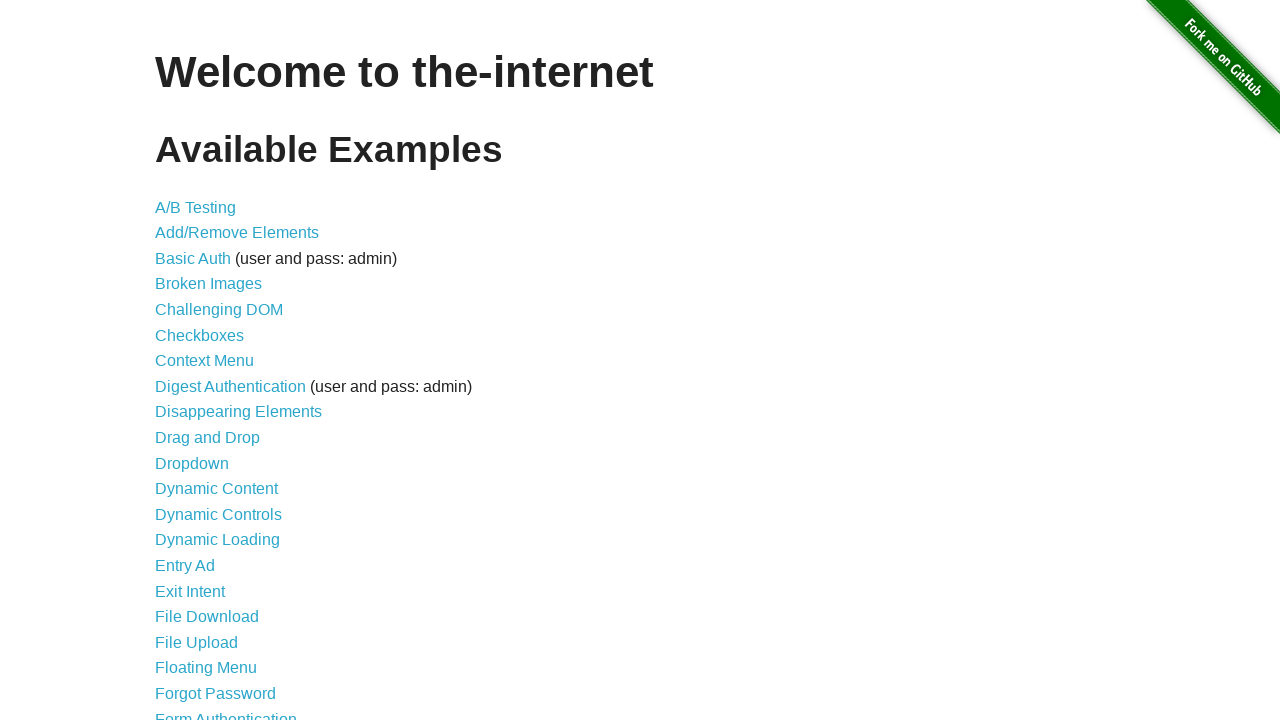

Checked for jQuery and injected it if not present
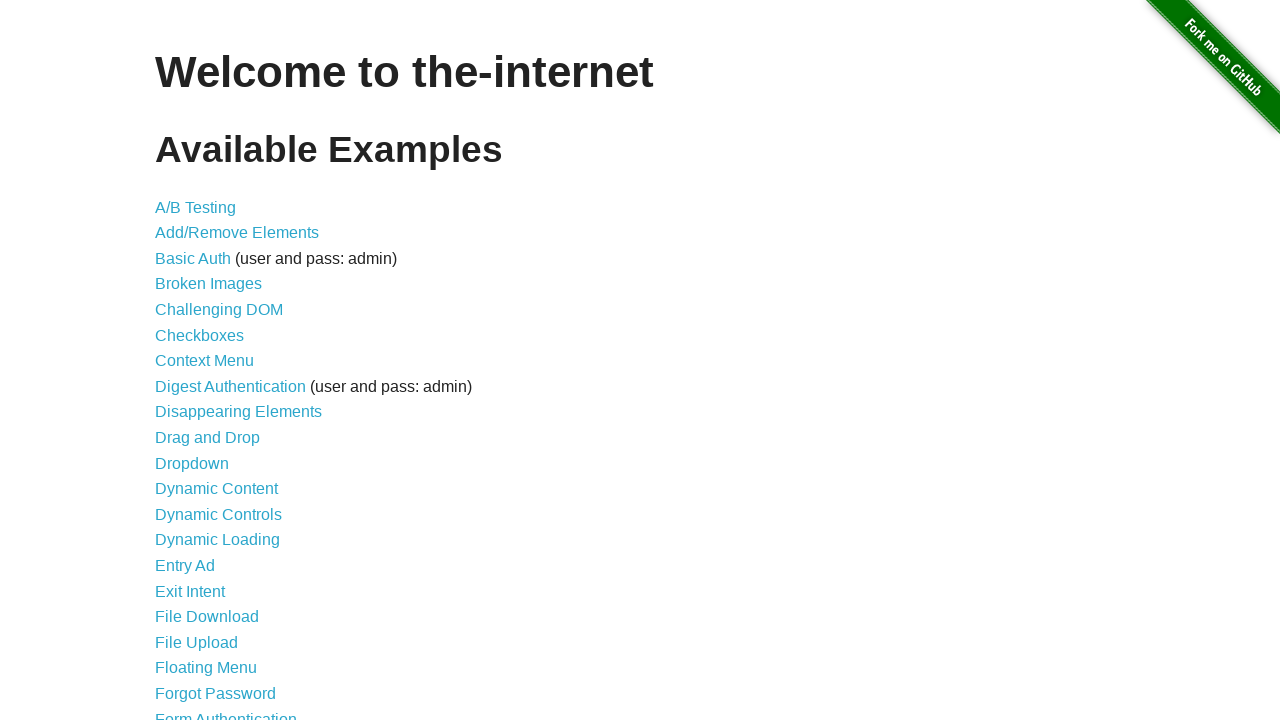

jQuery library finished loading
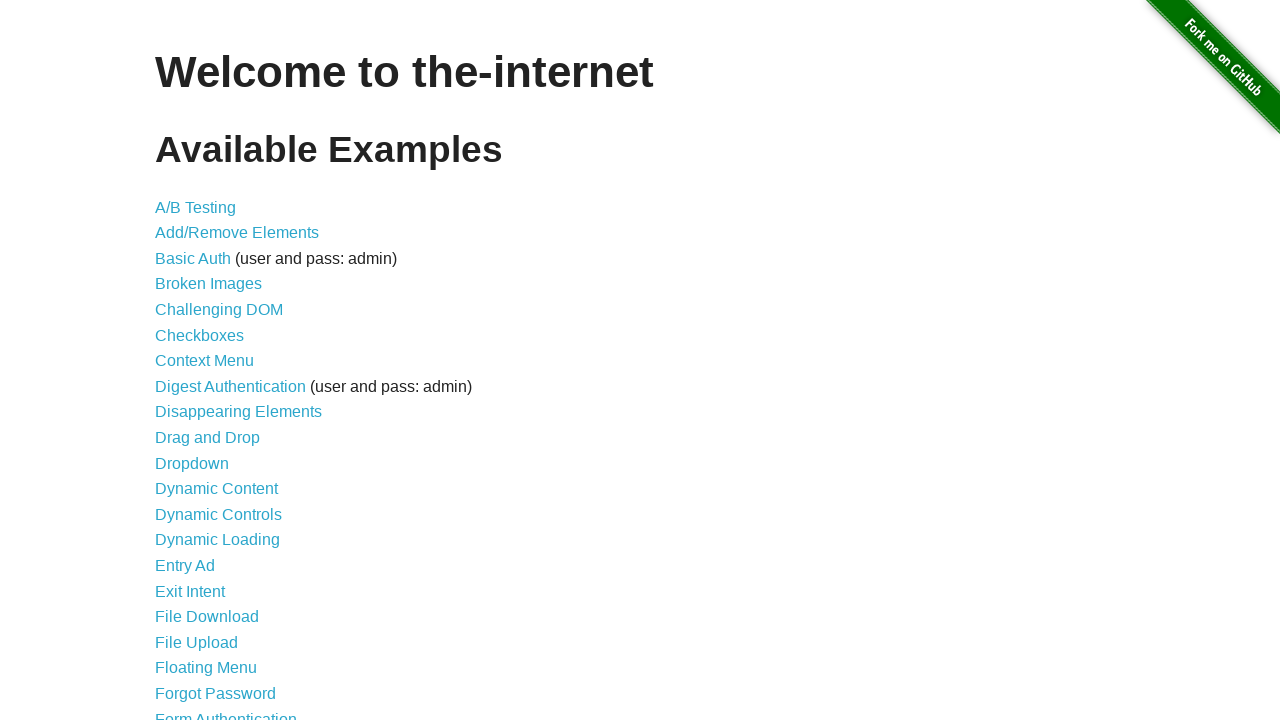

Injected jQuery Growl script via $.getScript()
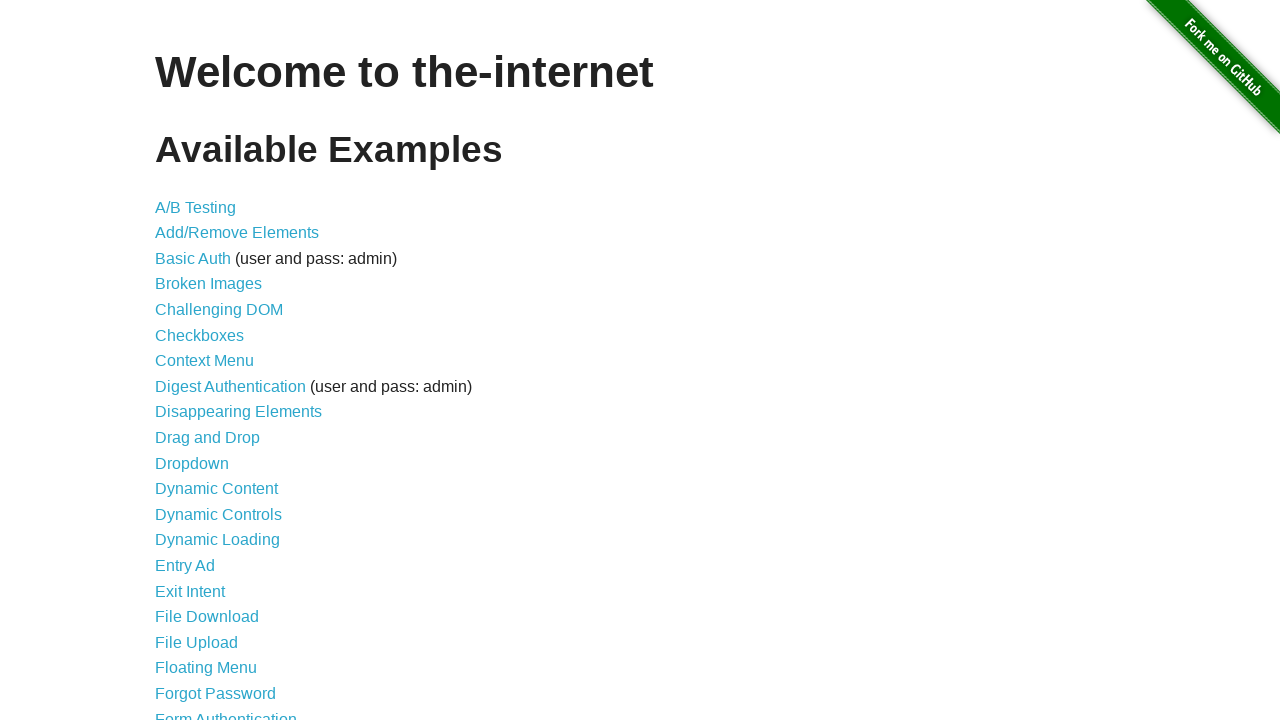

Appended jQuery Growl CSS stylesheet to page head
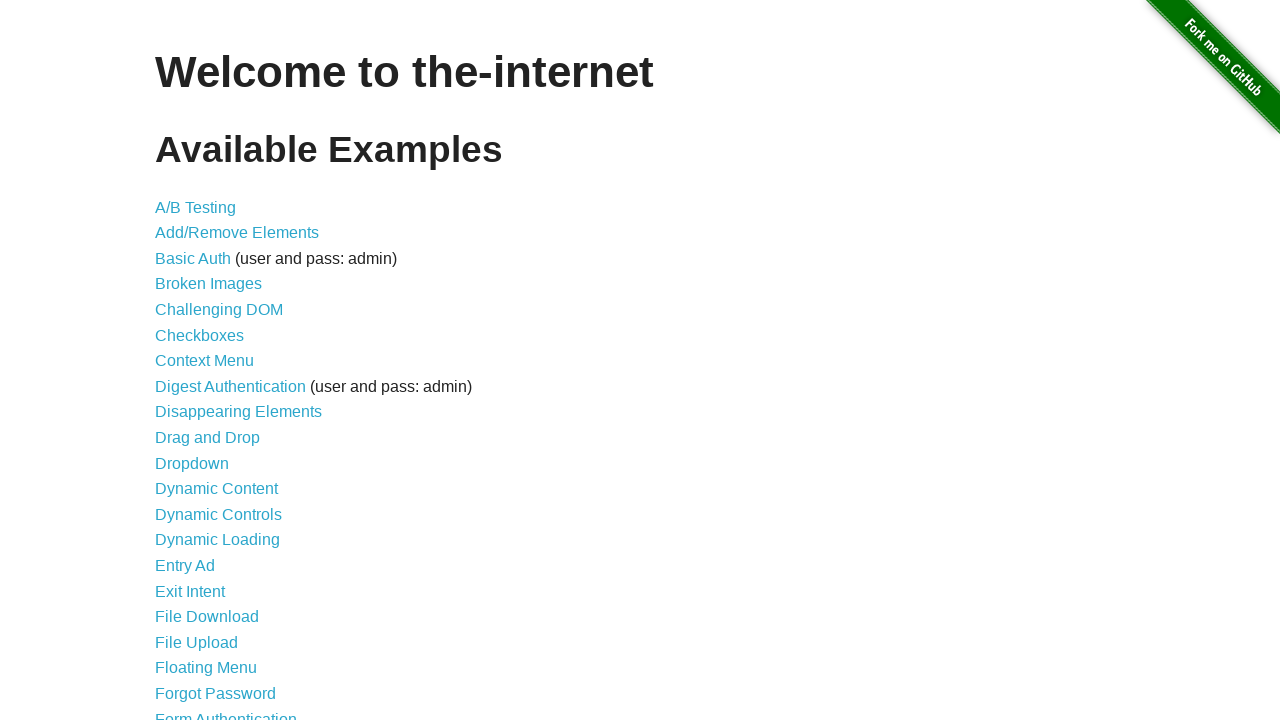

jQuery Growl function became available
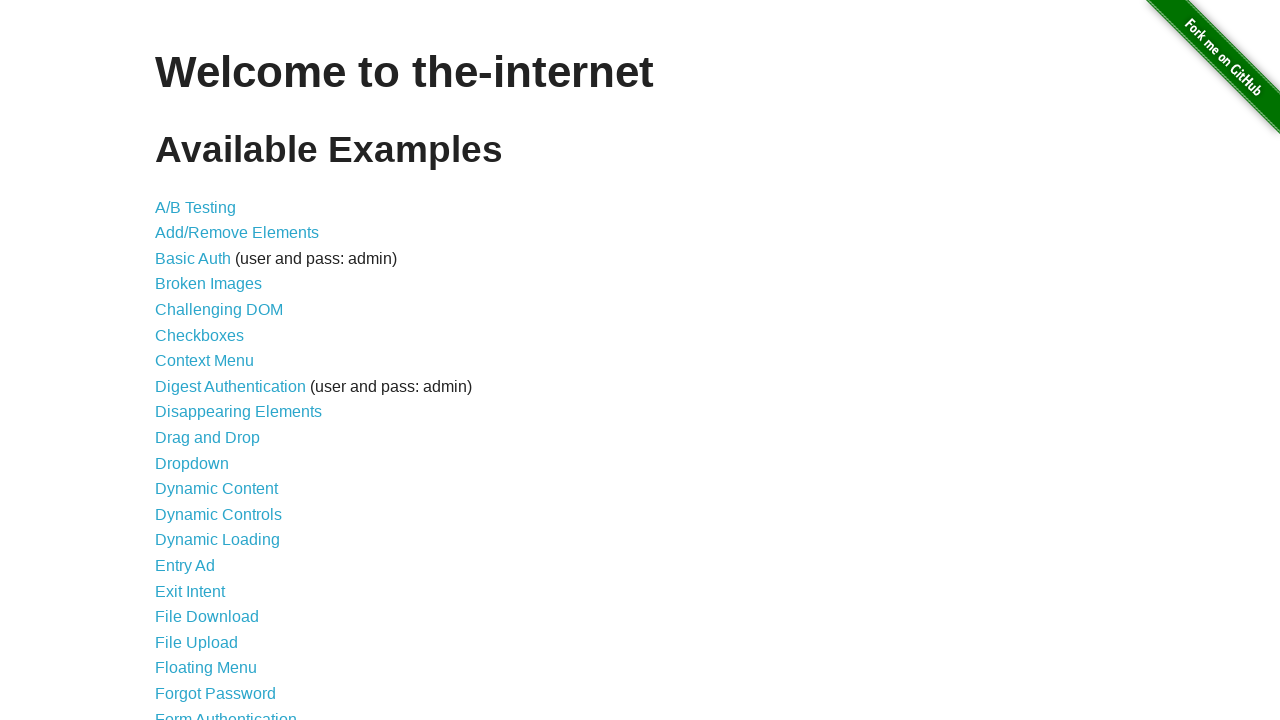

Triggered jQuery Growl notification with title 'GET' and message '/'
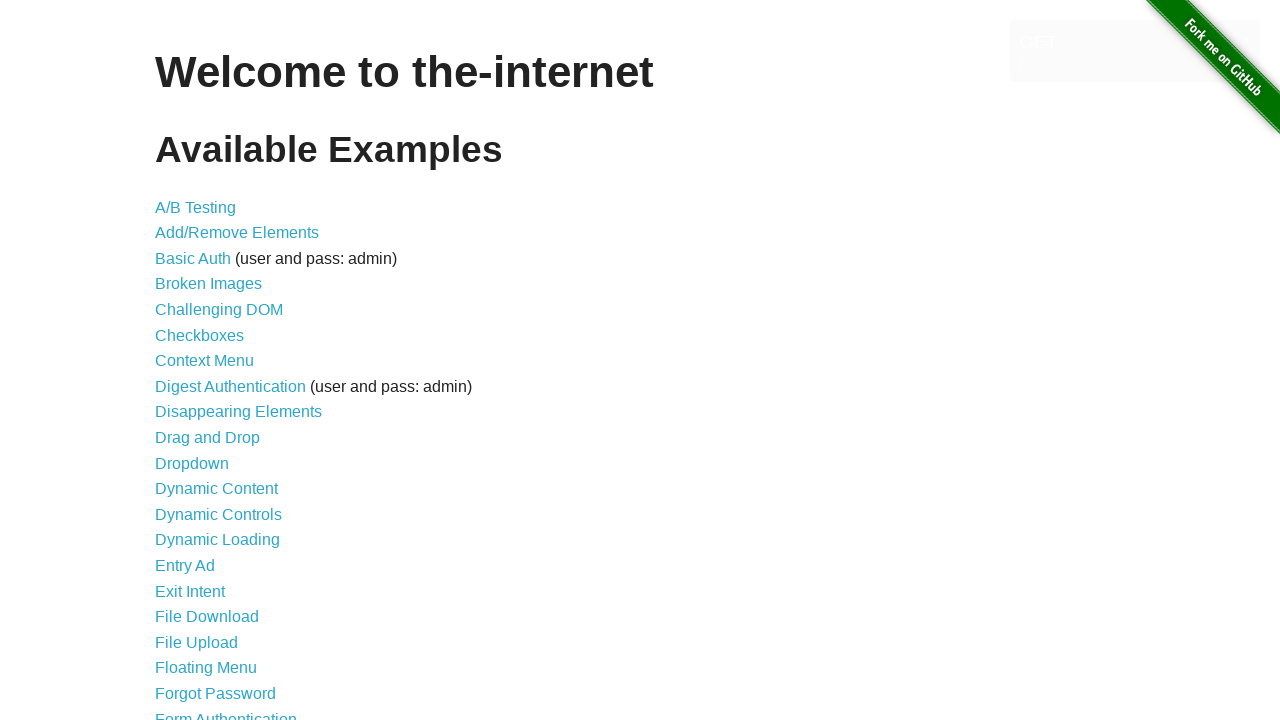

Waited 2 seconds for notification to display
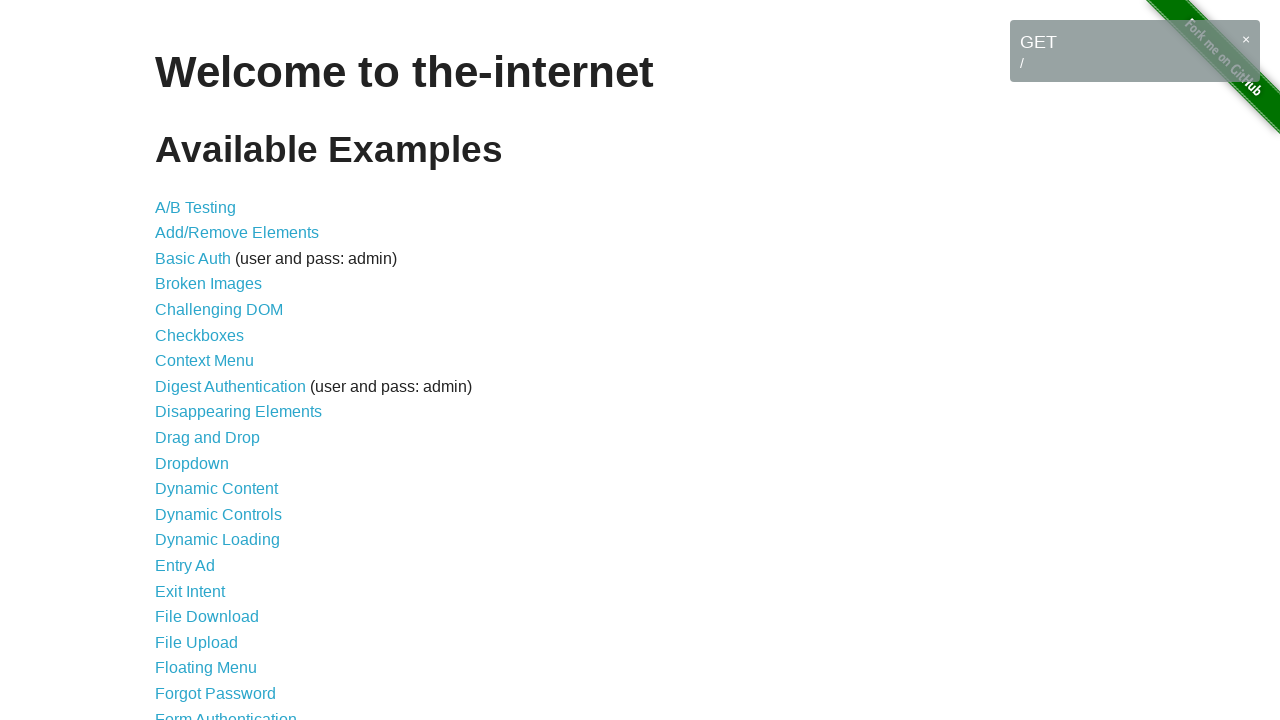

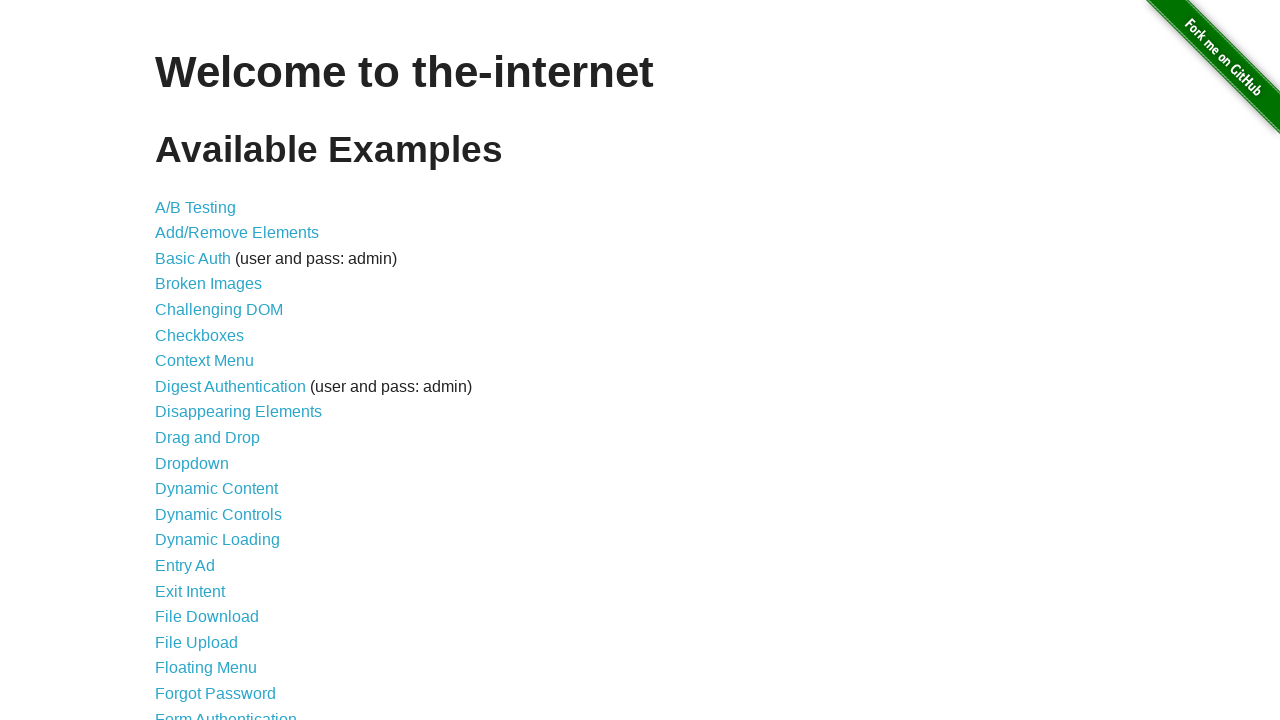